Tests a slow calculator web application by setting a delay, clicking calculator buttons to perform an addition operation (7 + 8), and verifying the result equals 15

Starting URL: https://bonigarcia.dev/selenium-webdriver-java/slow-calculator.html

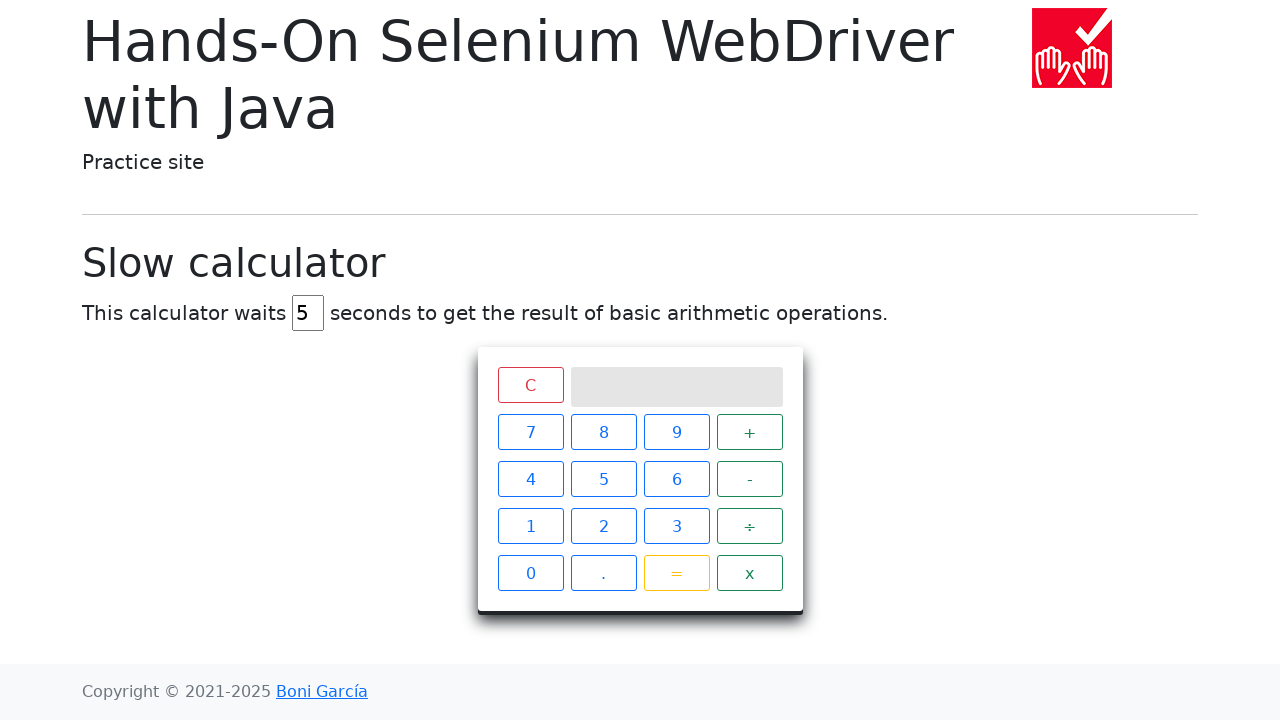

Cleared the delay field on #delay
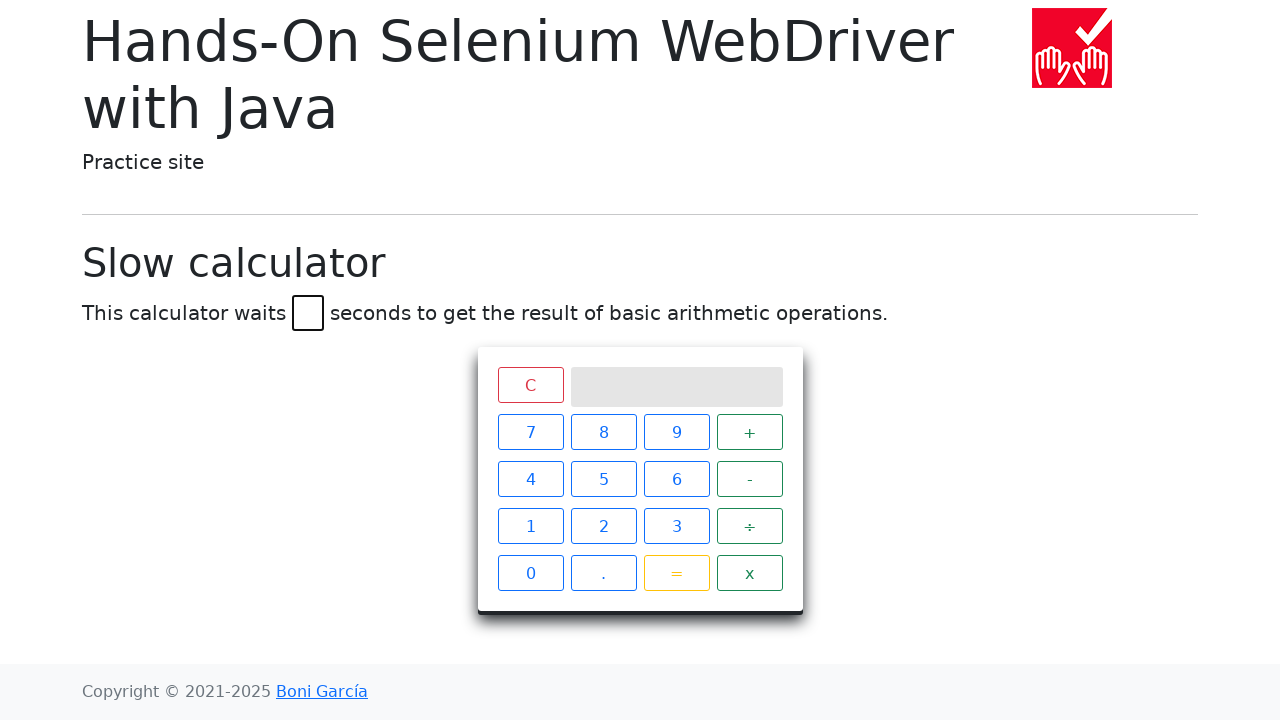

Set calculator delay to 45 seconds on #delay
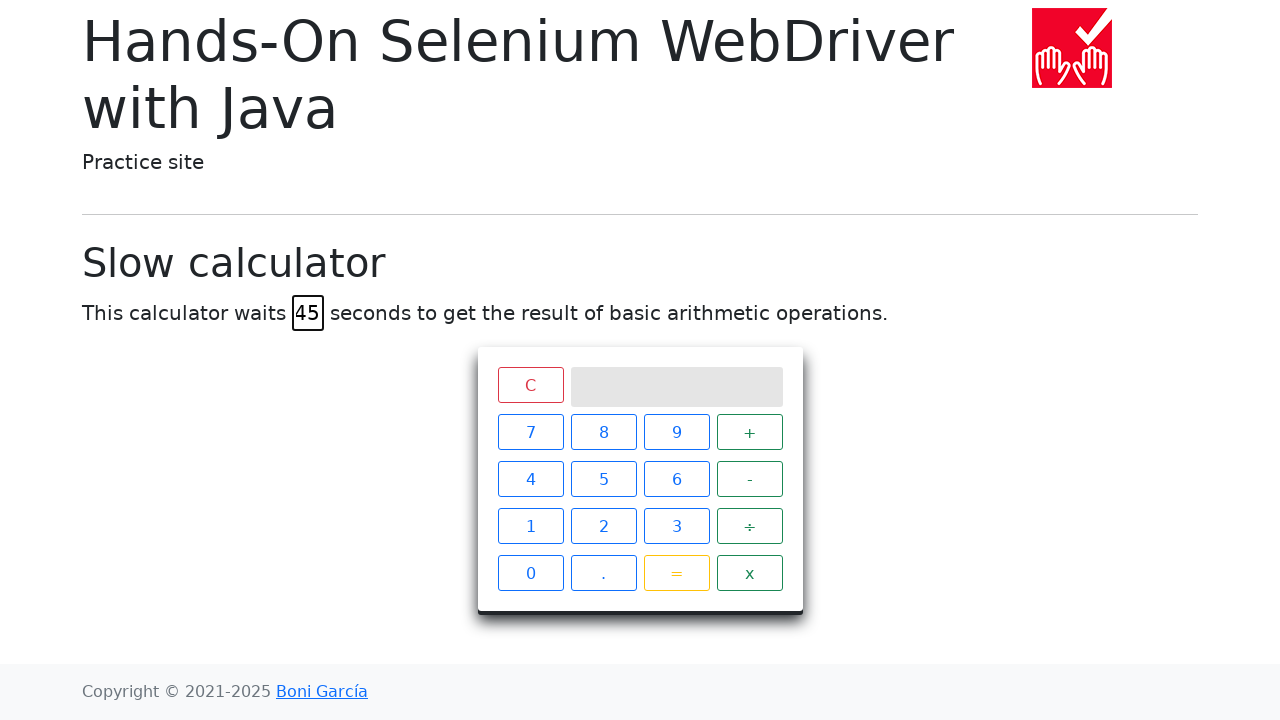

Clicked calculator button 7 at (530, 432) on #calculator > div.keys > span:nth-child(1)
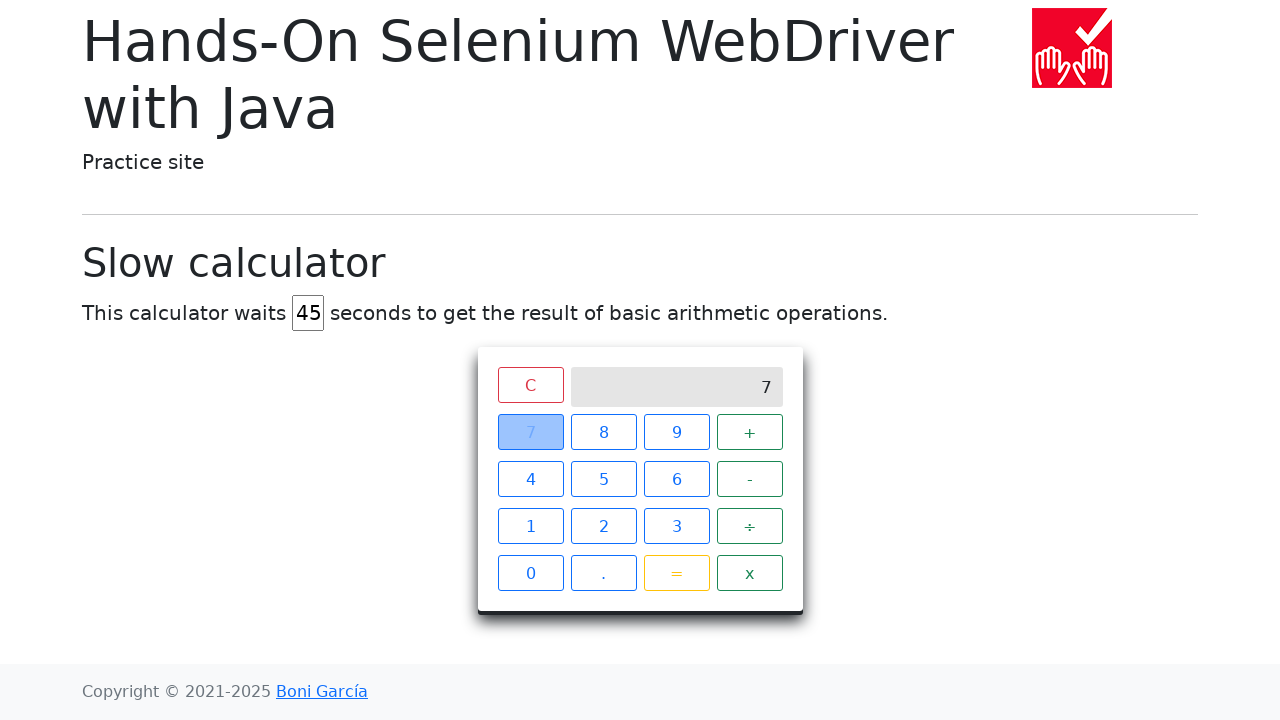

Clicked calculator button + (plus) at (750, 432) on #calculator > div.keys > span:nth-child(4)
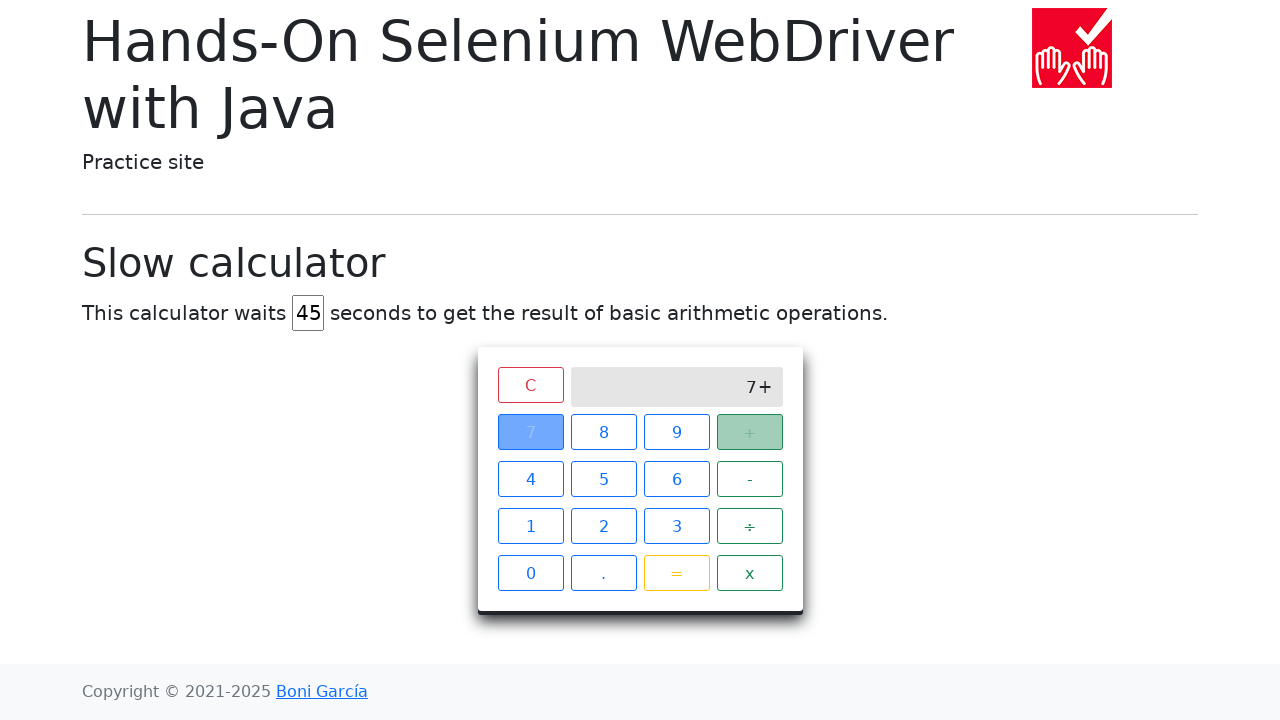

Clicked calculator button 8 at (604, 432) on #calculator > div.keys > span:nth-child(2)
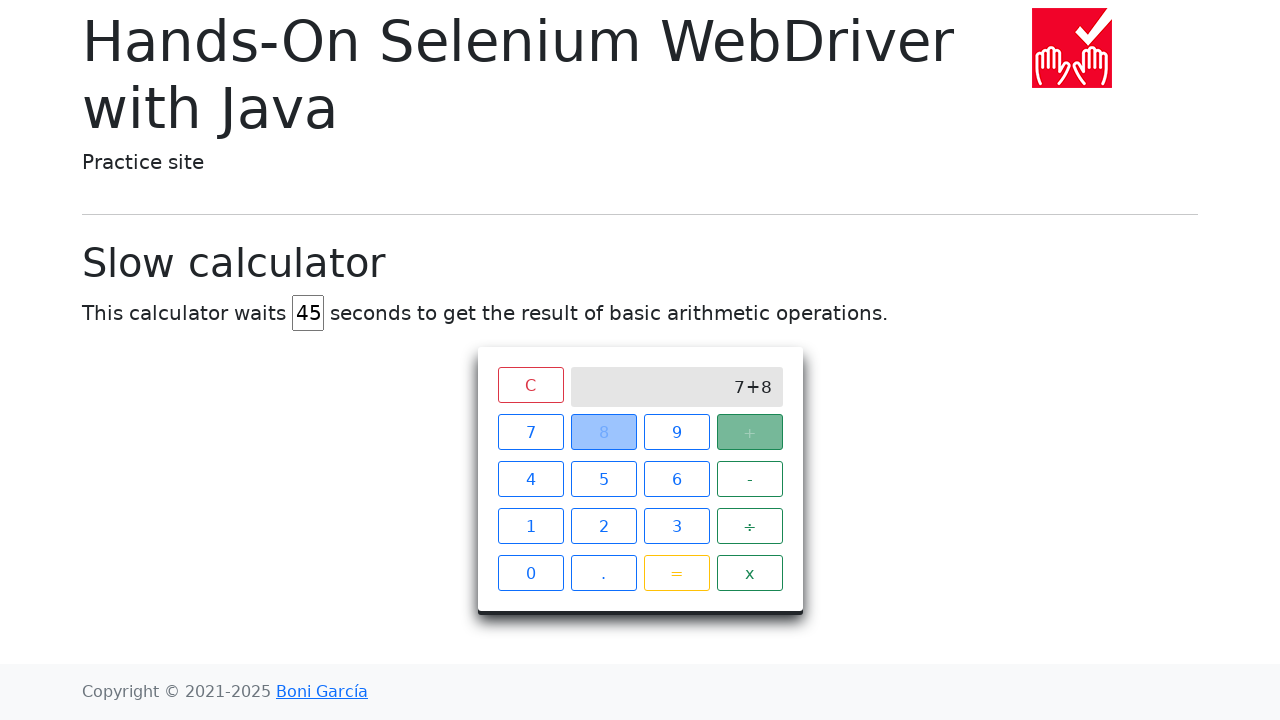

Clicked calculator button = (equals) at (676, 573) on #calculator > div.keys > span.btn.btn-outline-warning
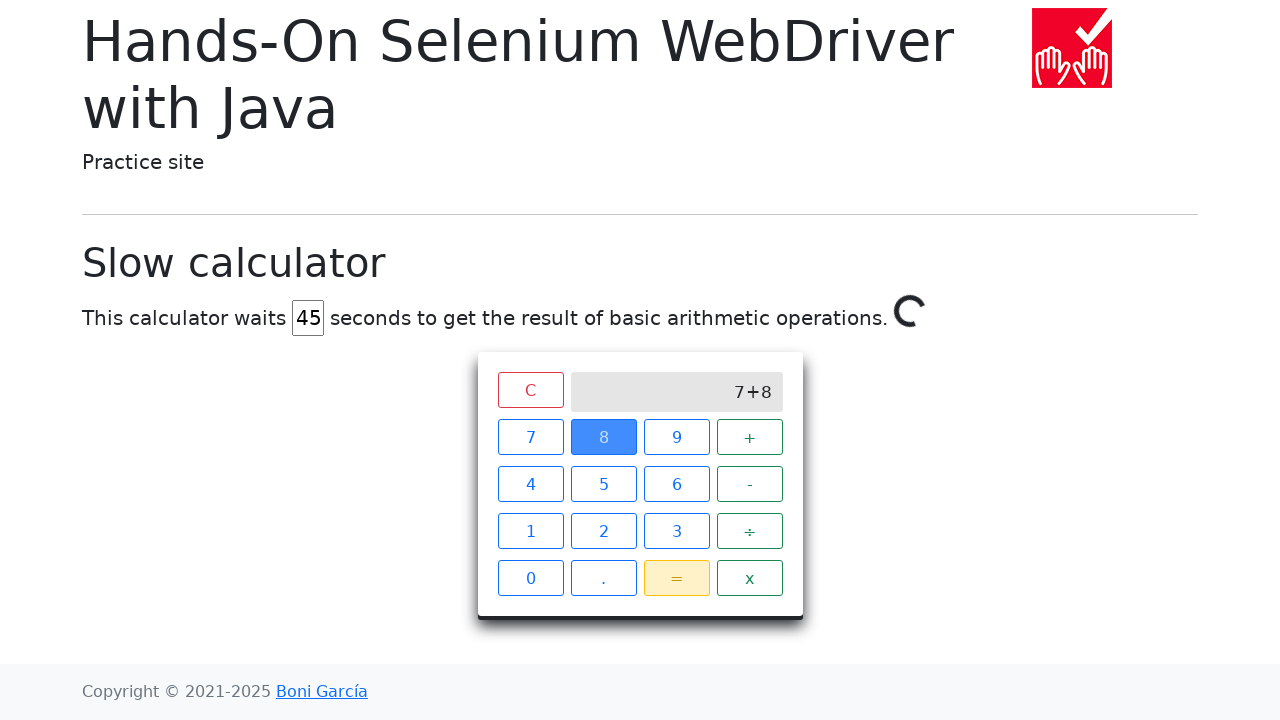

Calculator result updated to 15, verifying addition operation (7 + 8 = 15)
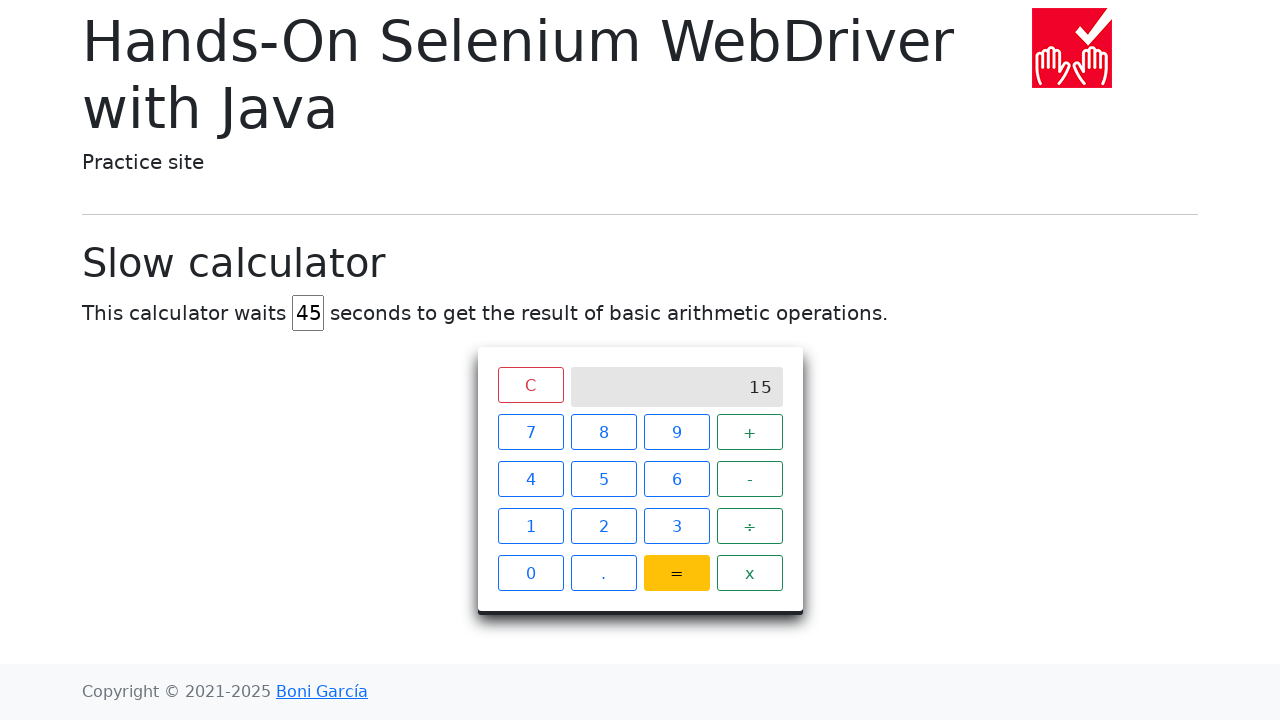

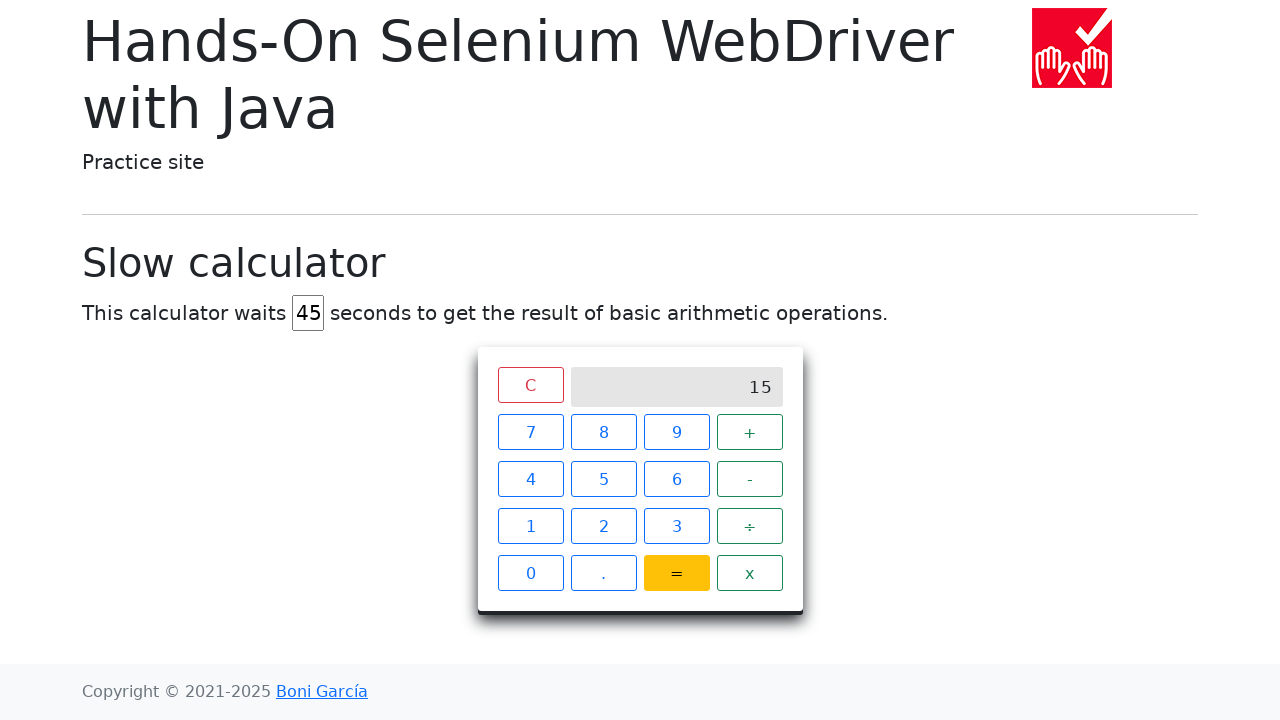